Tests infinite scroll functionality on a quotes page by repeatedly scrolling to the bottom of the page and waiting for new content to load dynamically.

Starting URL: https://quotes.toscrape.com/scroll

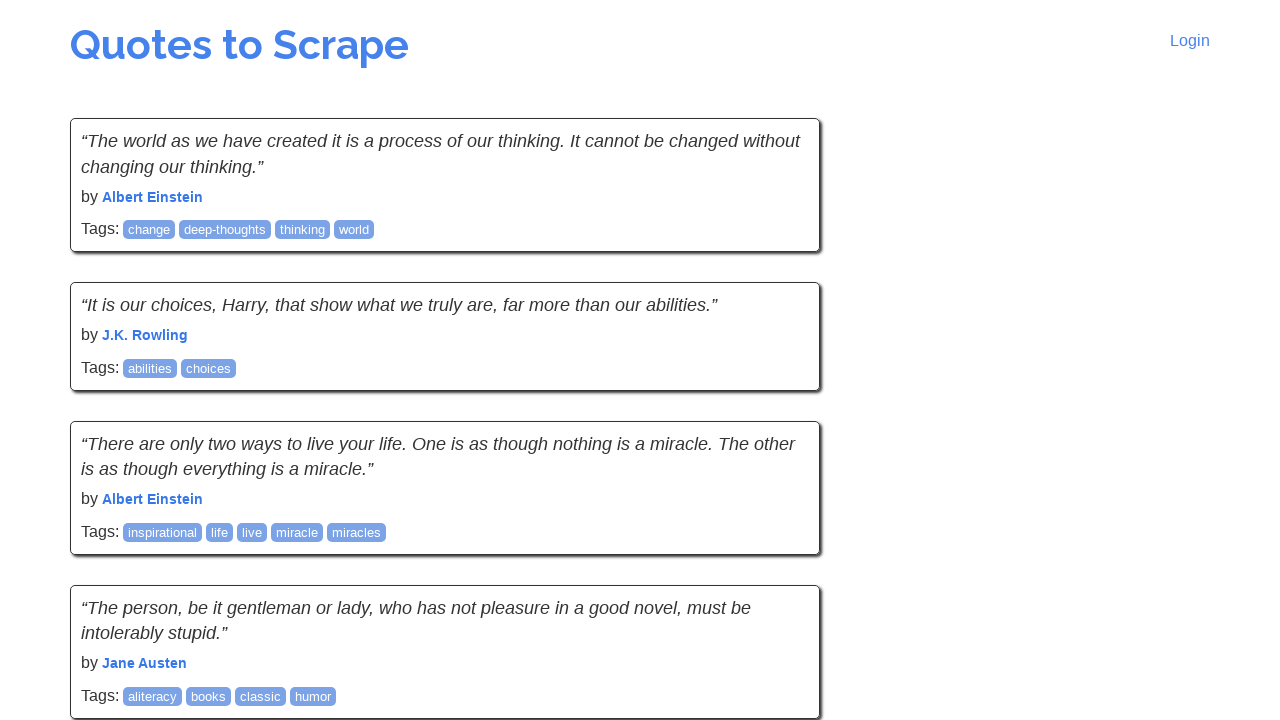

Retrieved initial count of quotes on page
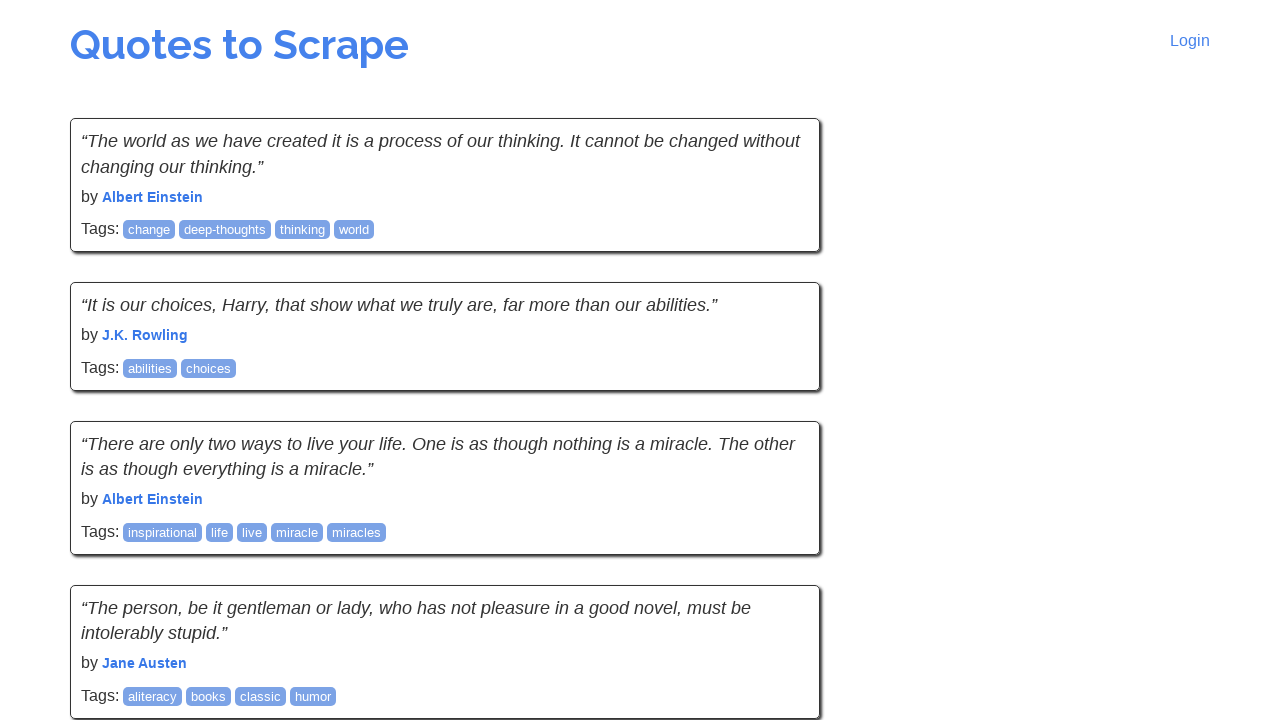

Scrolled to bottom of page (scroll 1/5)
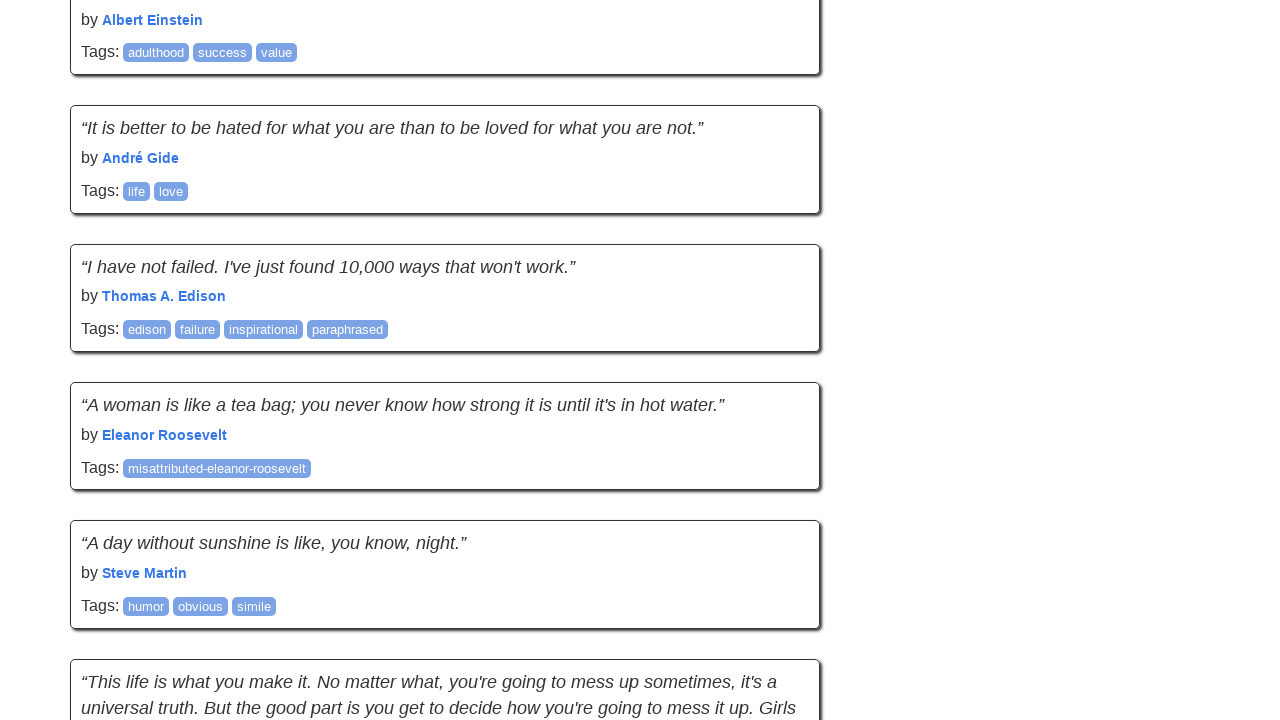

New quotes loaded dynamically (waiting for count > 10)
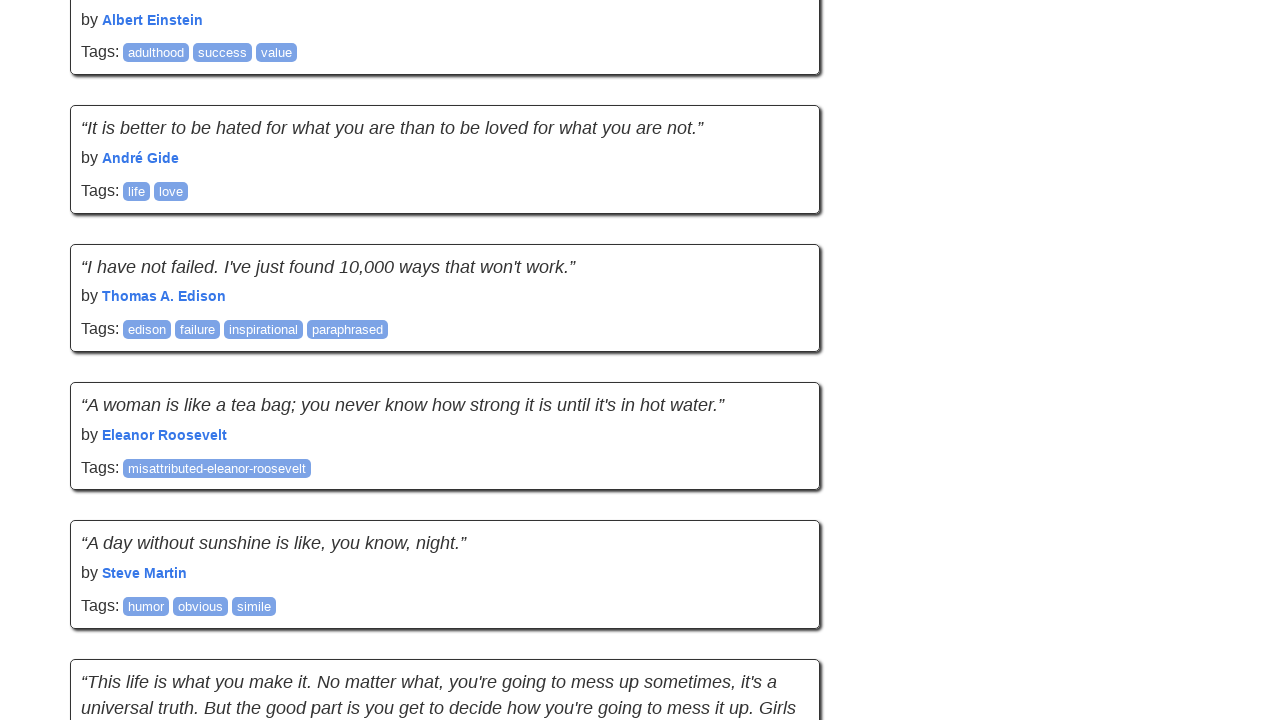

Updated quote count to 20
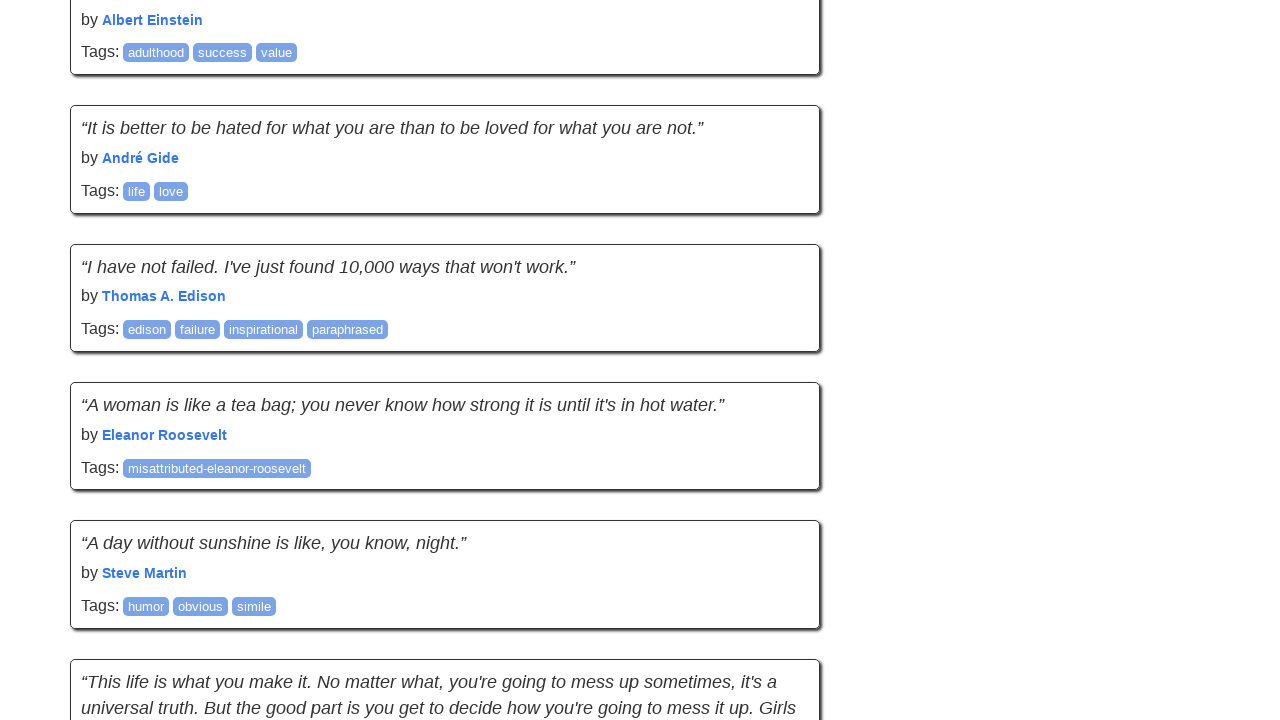

Paused 1 second before next scroll
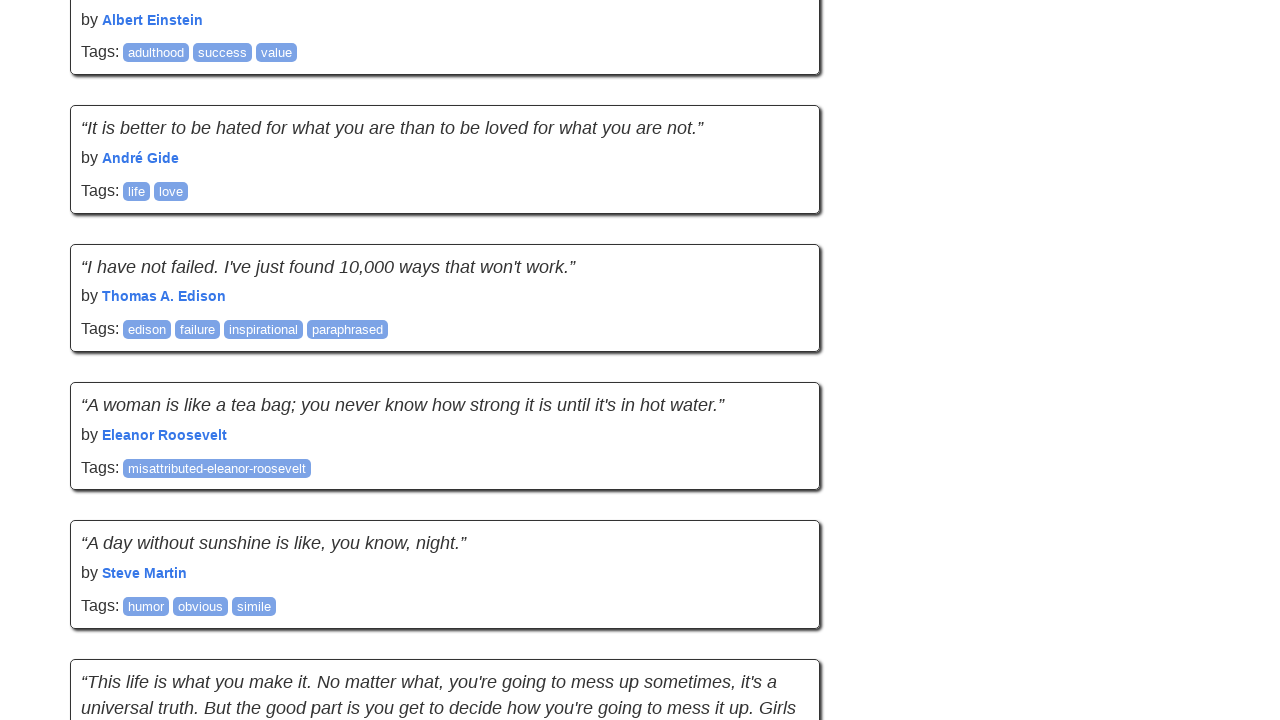

Scrolled to bottom of page (scroll 2/5)
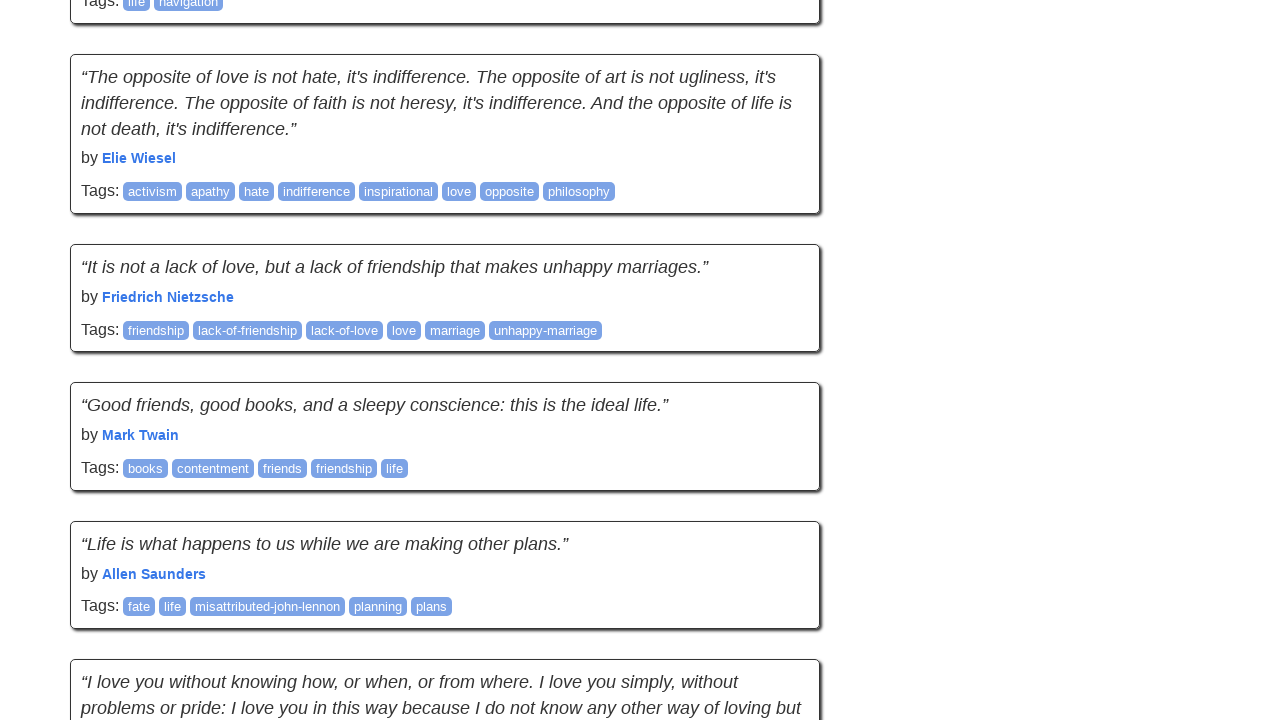

New quotes loaded dynamically (waiting for count > 20)
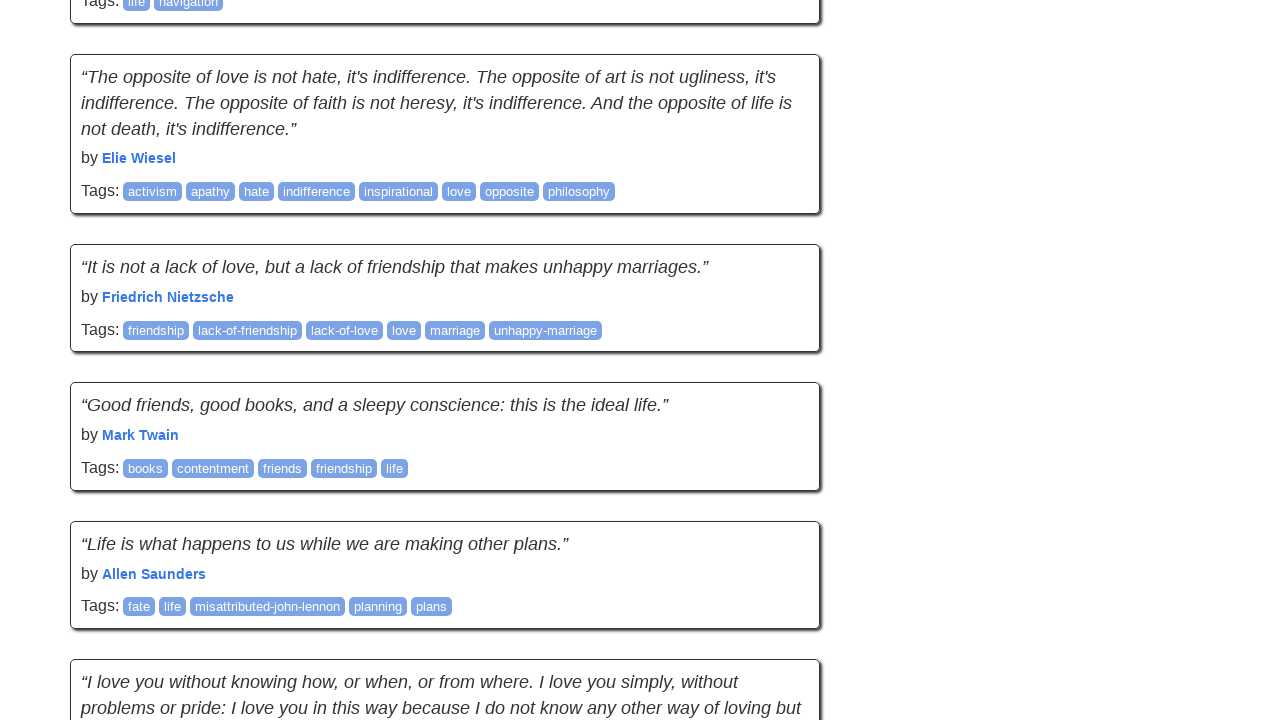

Updated quote count to 30
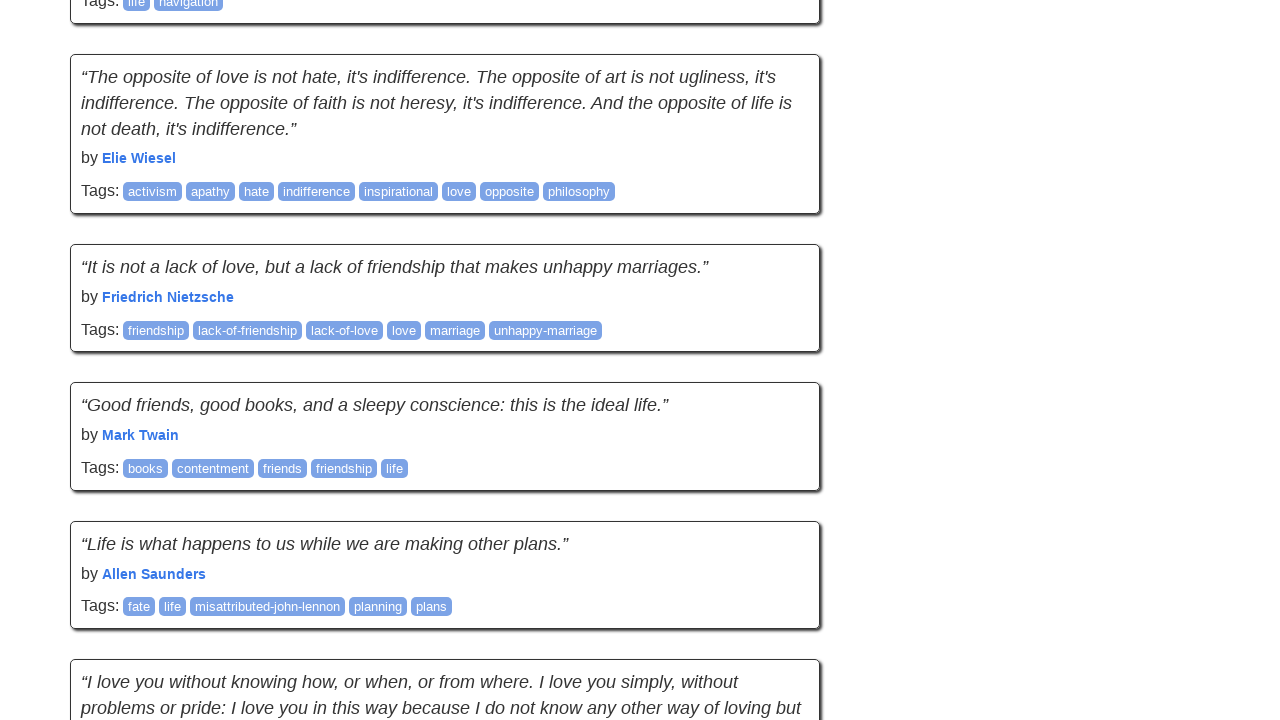

Paused 1 second before next scroll
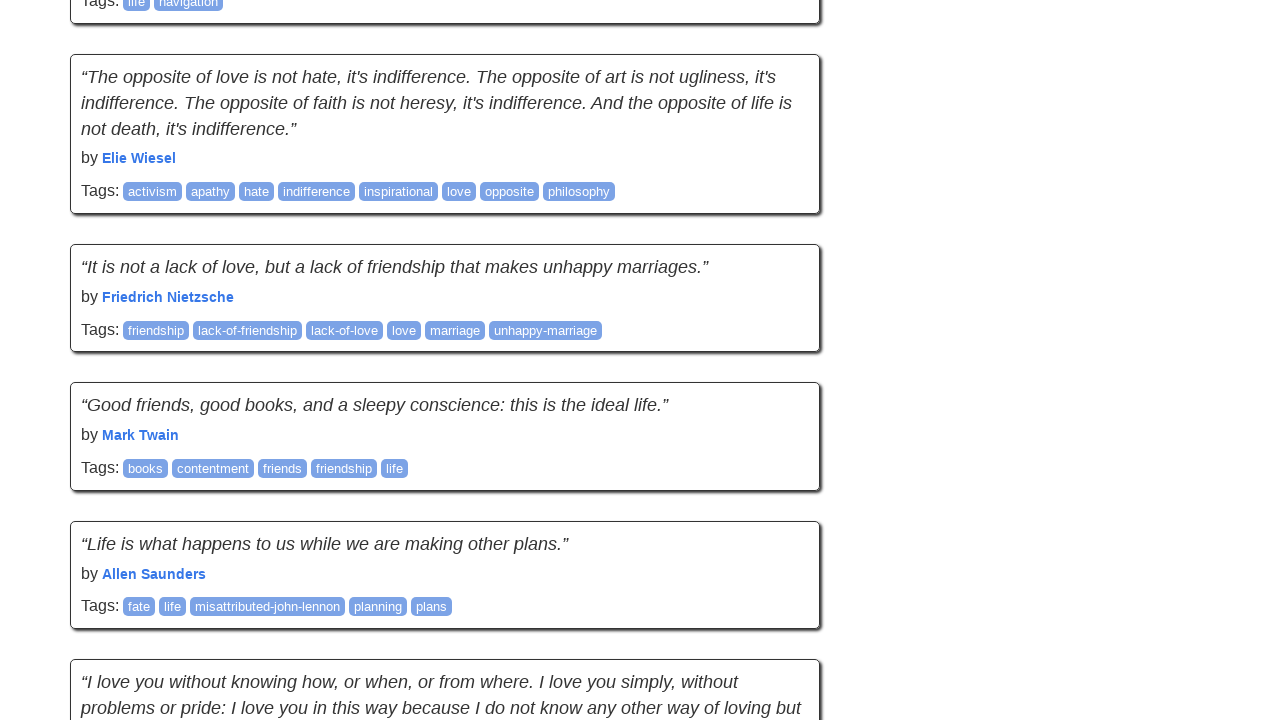

Scrolled to bottom of page (scroll 3/5)
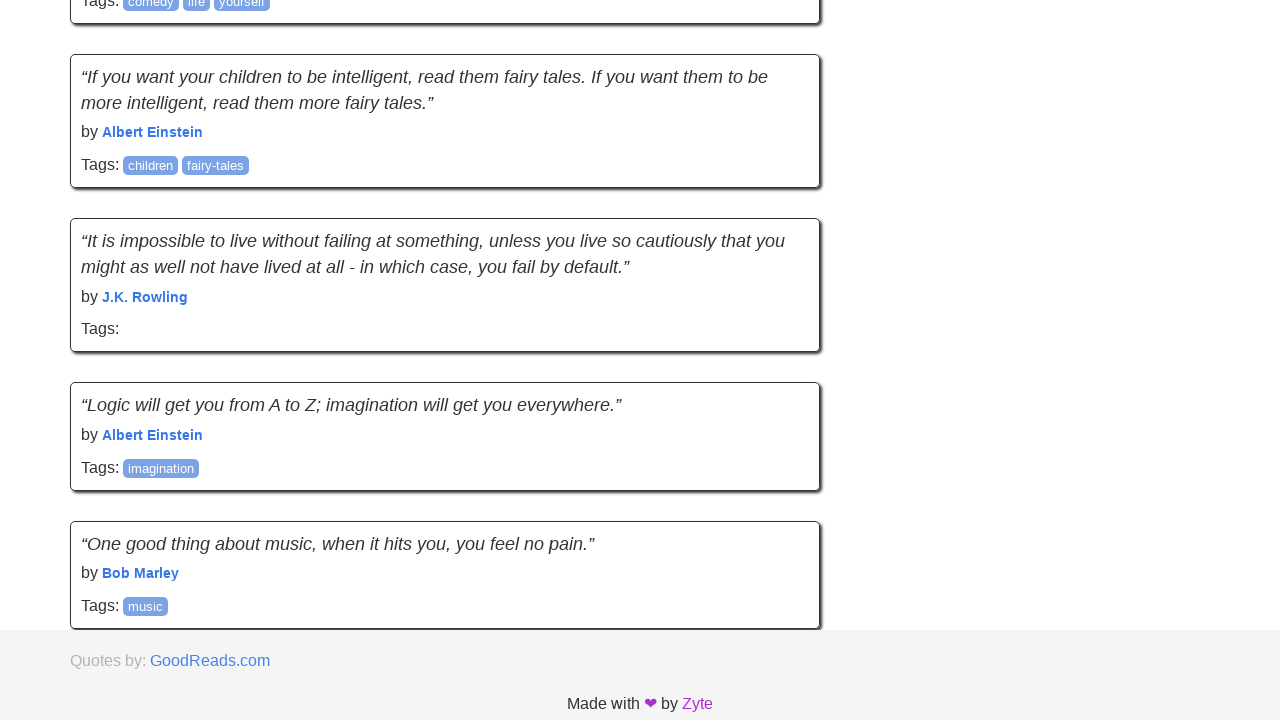

New quotes loaded dynamically (waiting for count > 30)
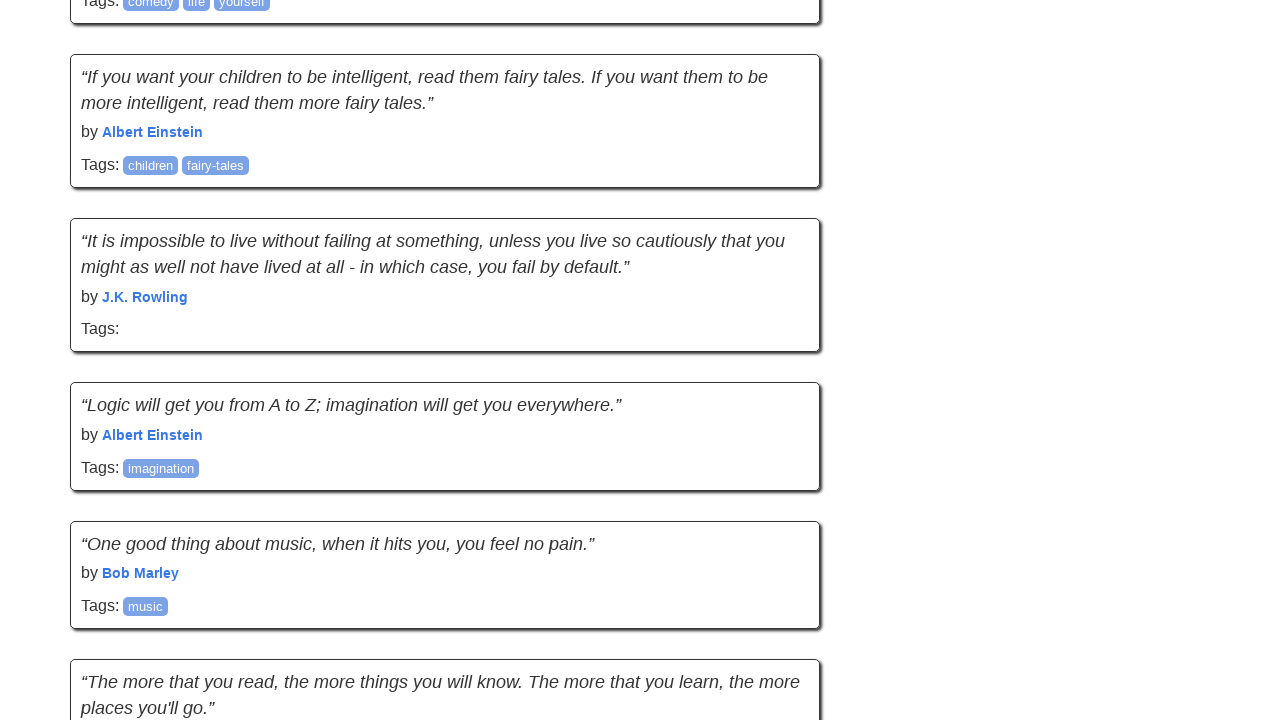

Updated quote count to 40
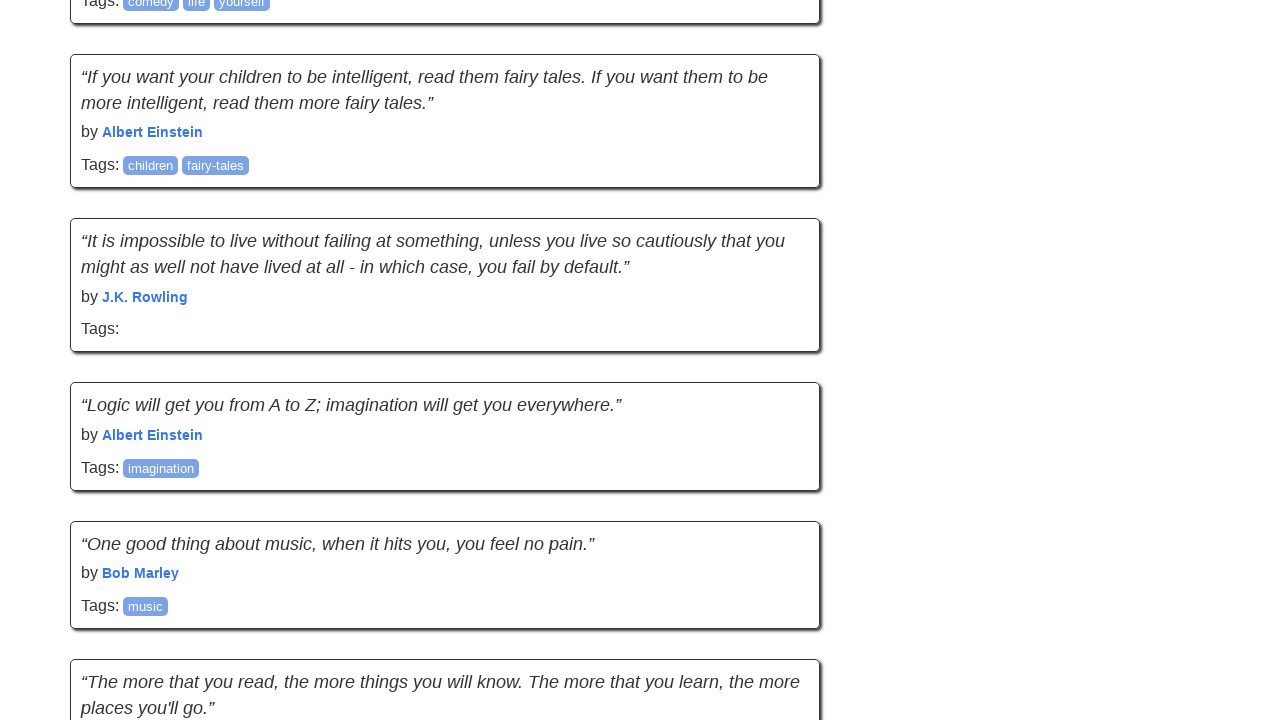

Paused 1 second before next scroll
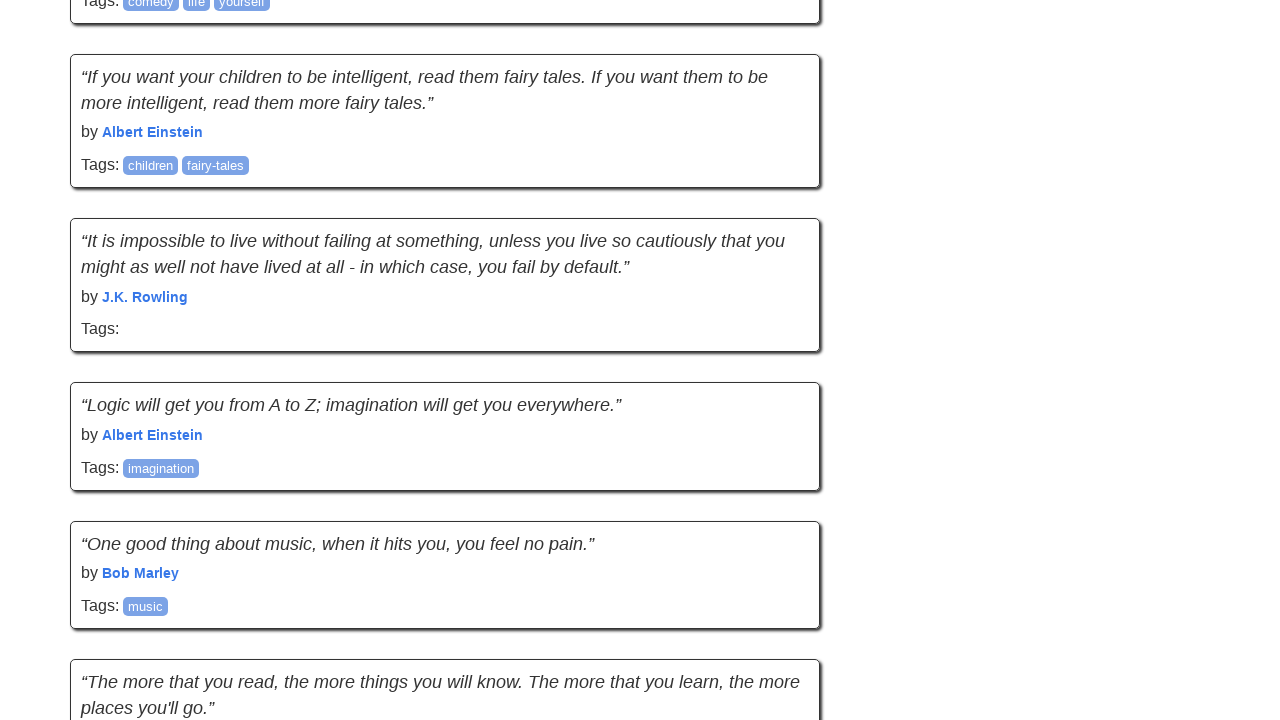

Scrolled to bottom of page (scroll 4/5)
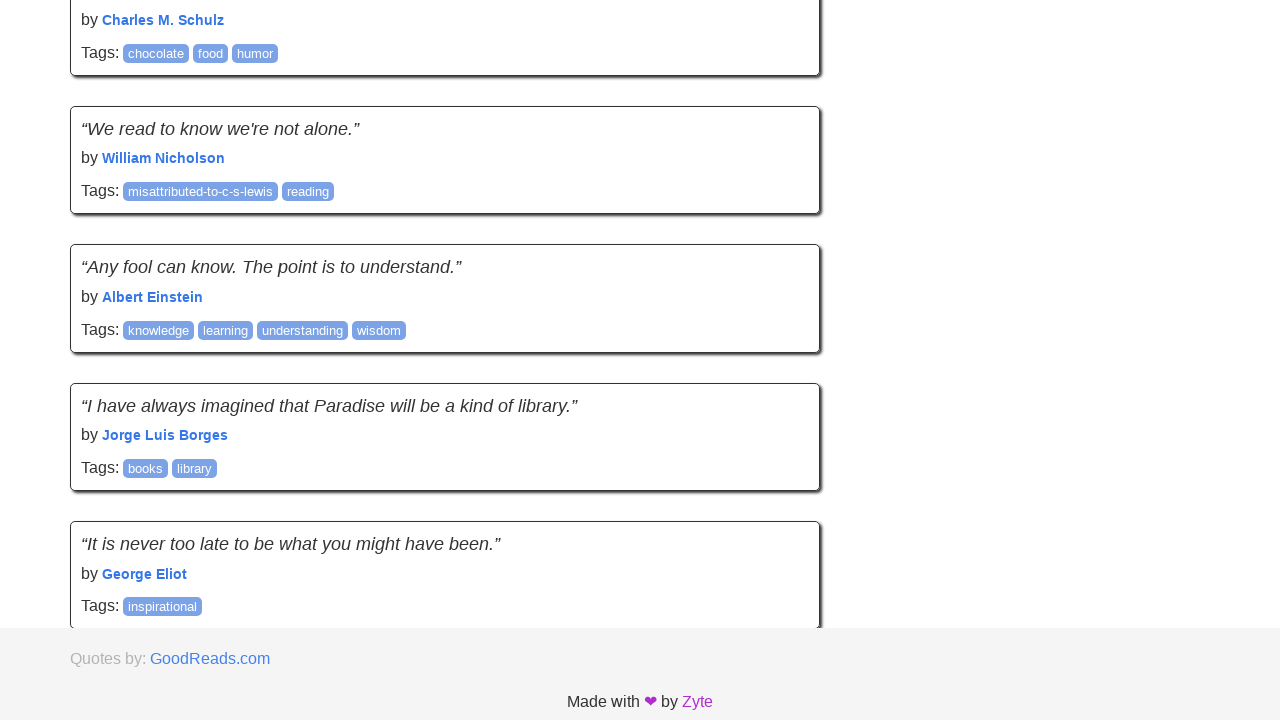

New quotes loaded dynamically (waiting for count > 40)
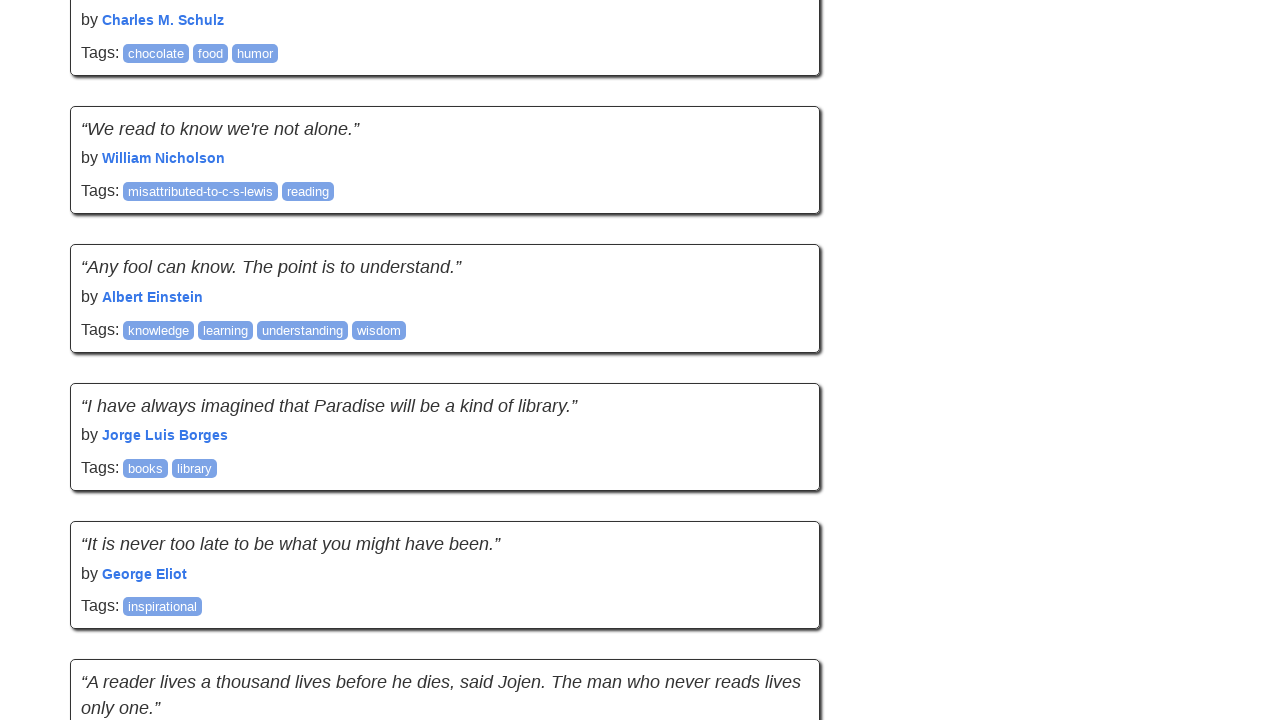

Updated quote count to 50
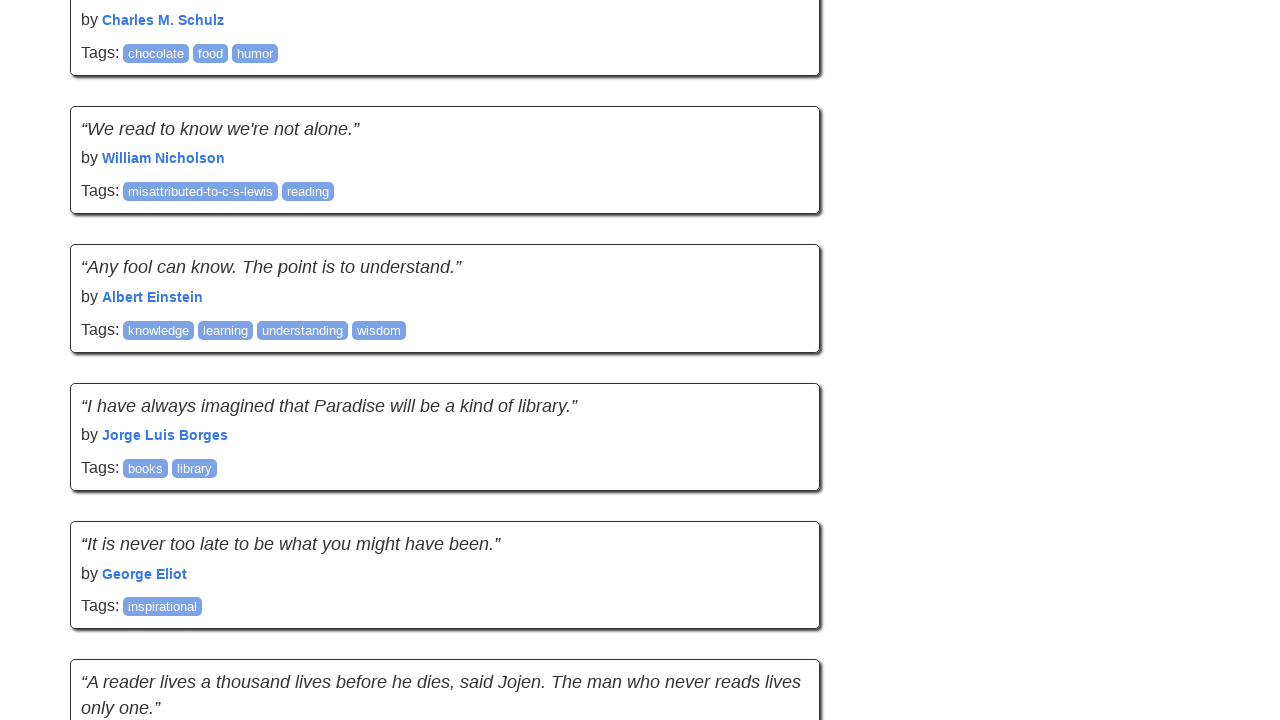

Paused 1 second before next scroll
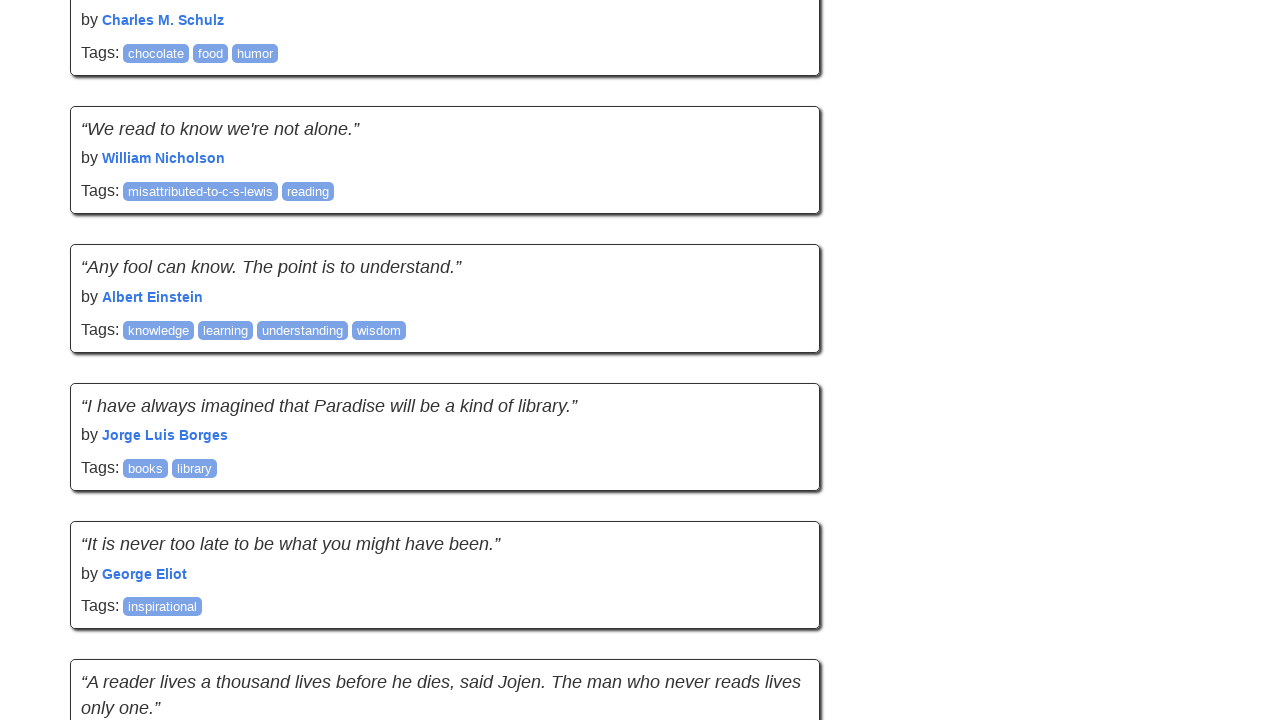

Scrolled to bottom of page (scroll 5/5)
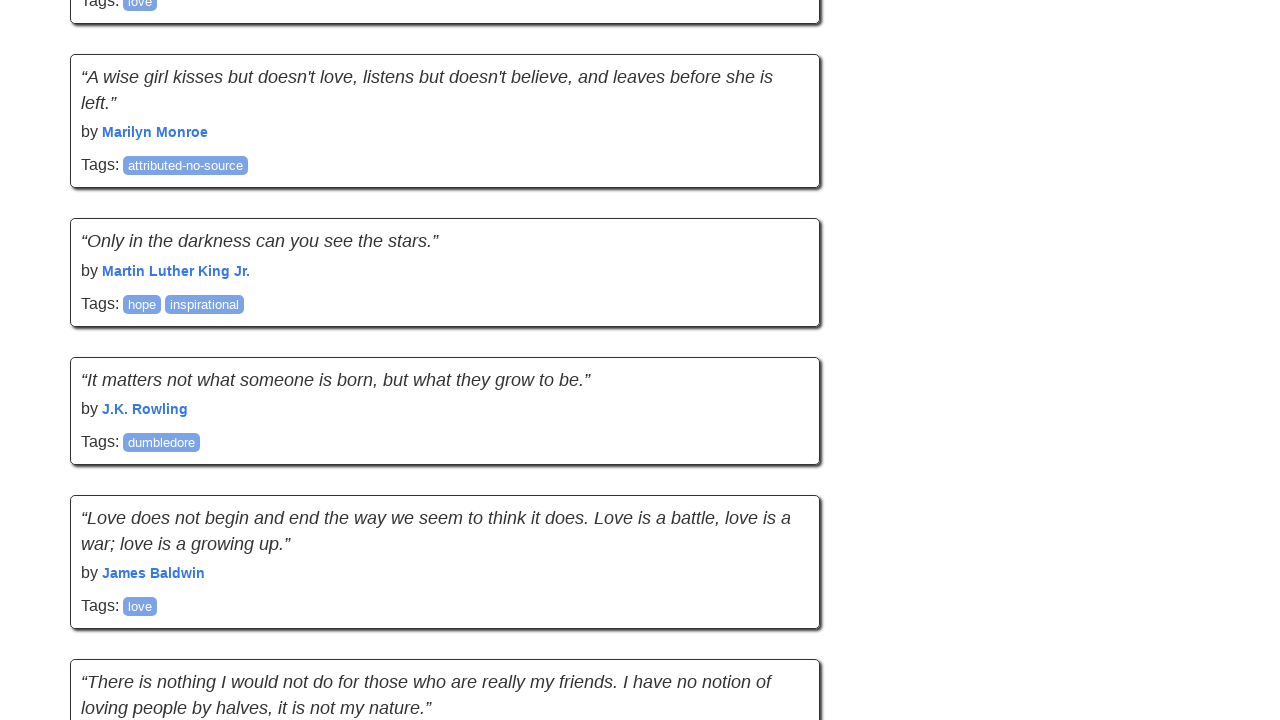

New quotes loaded dynamically (waiting for count > 50)
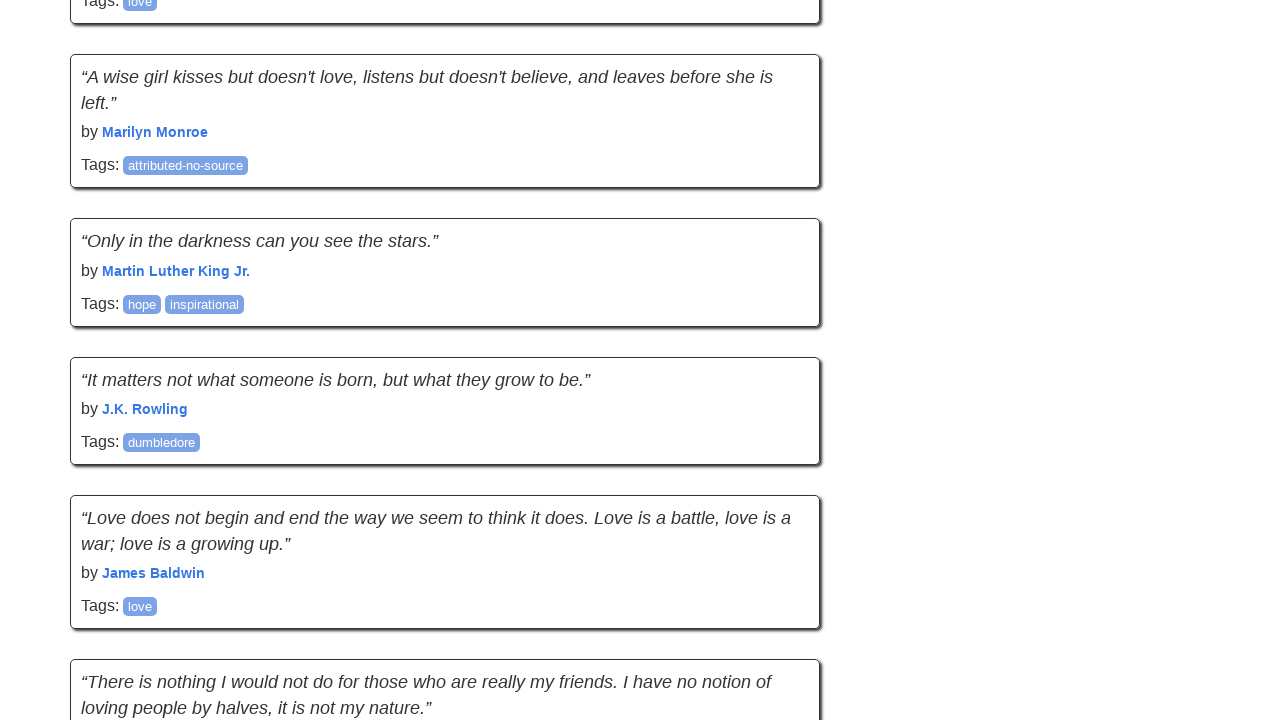

Updated quote count to 60
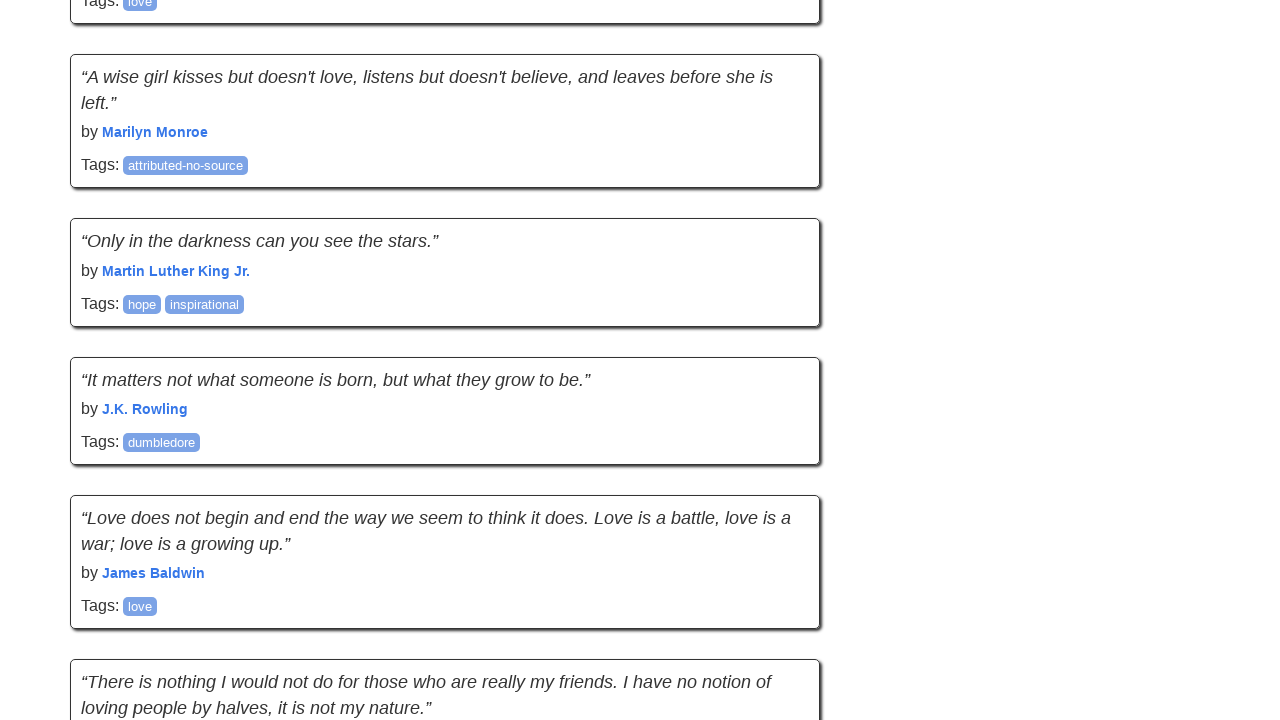

Paused 1 second before next scroll
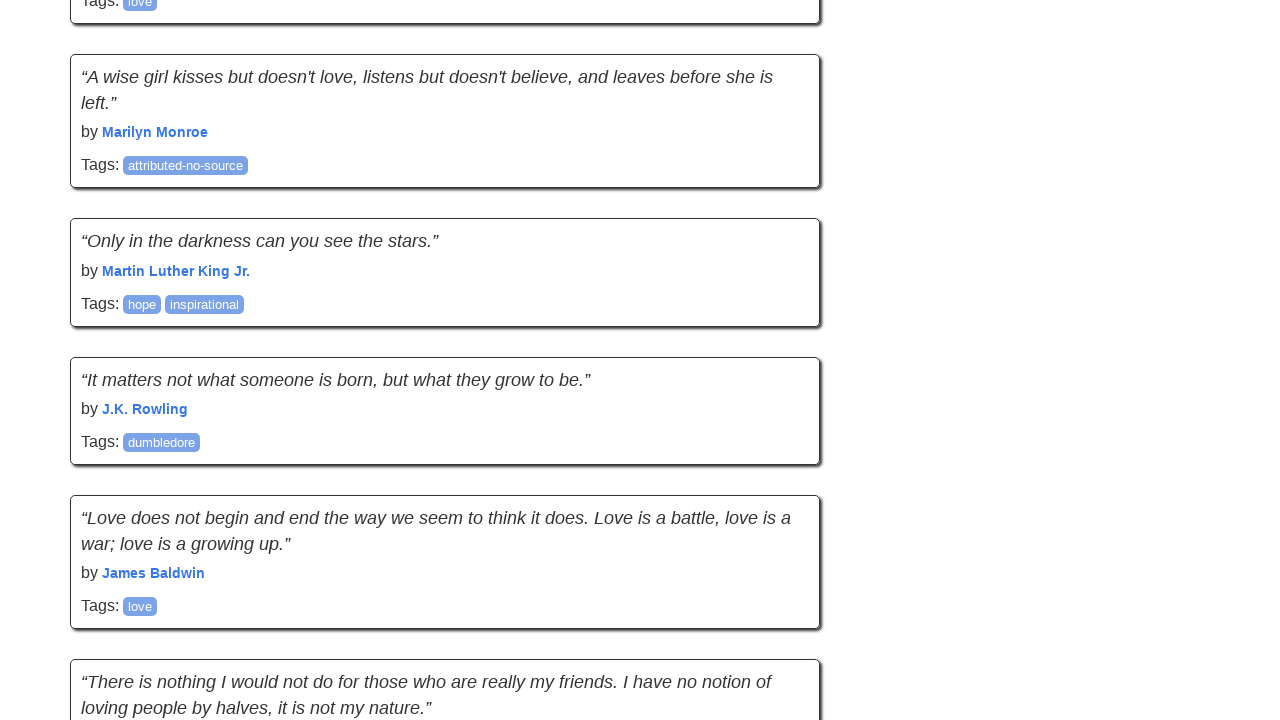

Verified that quote elements are present on page
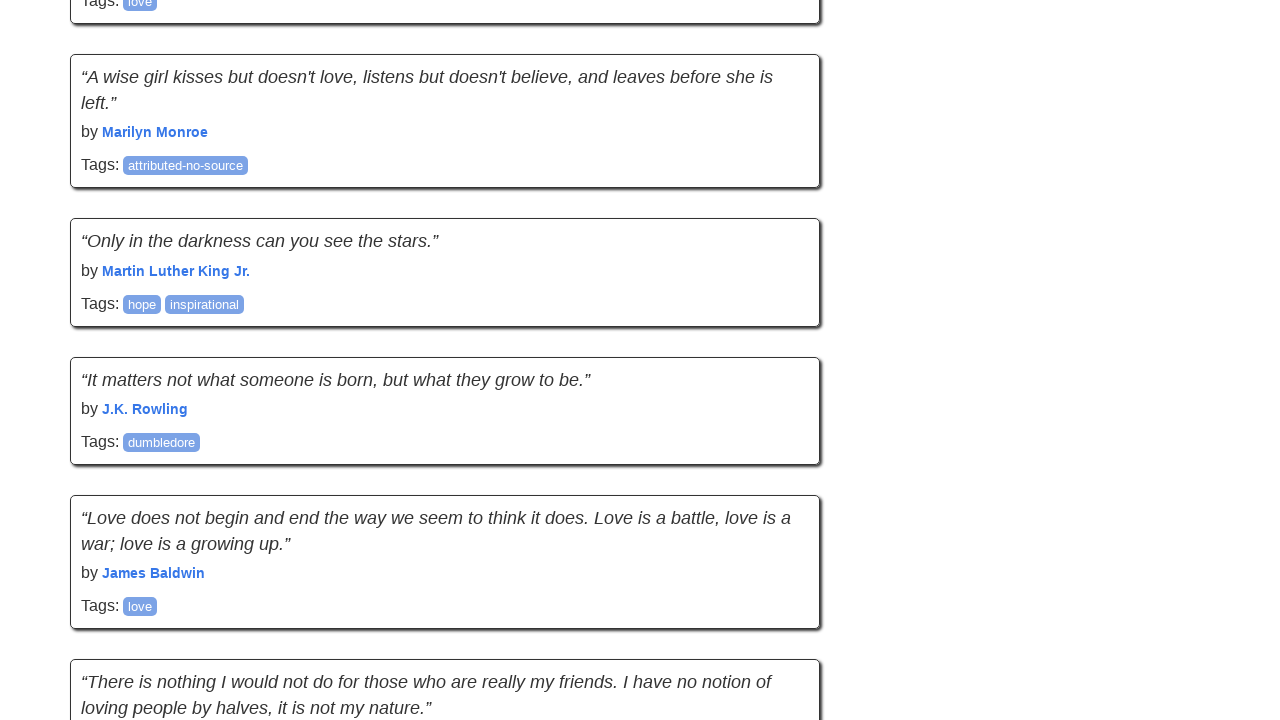

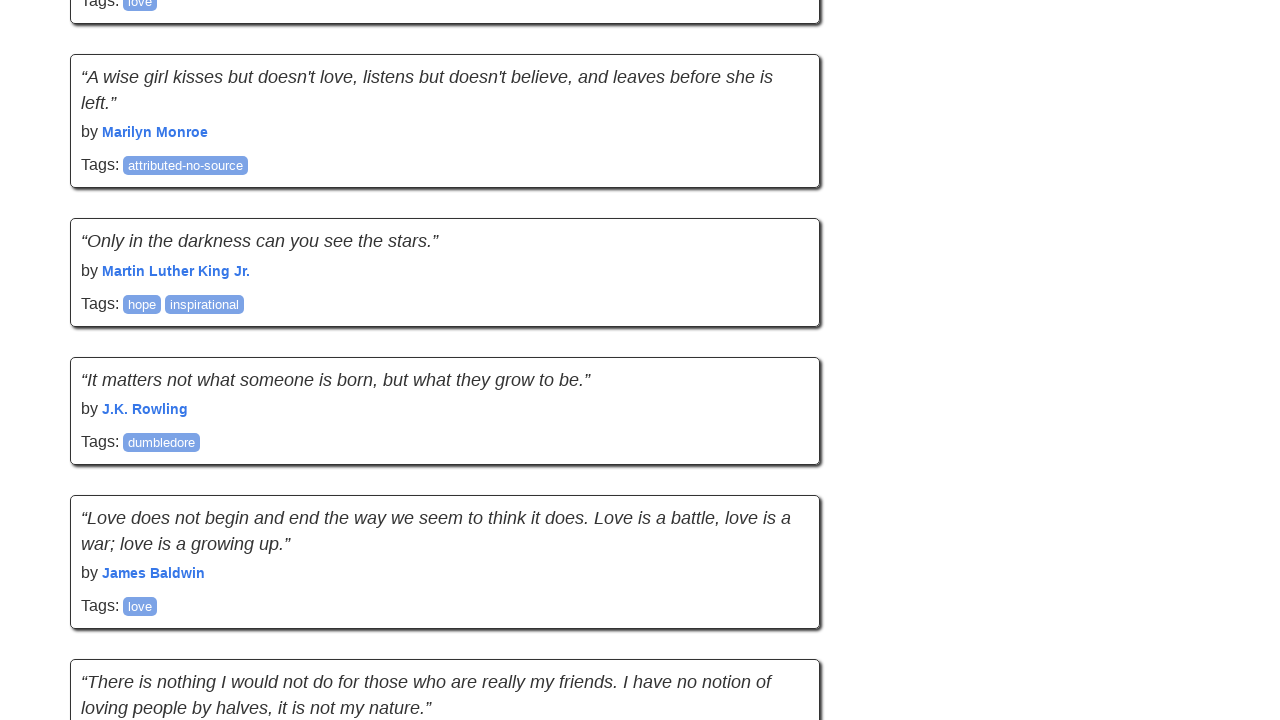